Tests alert handling on an automation practice page by clicking an alert button and handling the JavaScript alert

Starting URL: https://rahulshettyacademy.com/AutomationPractice/

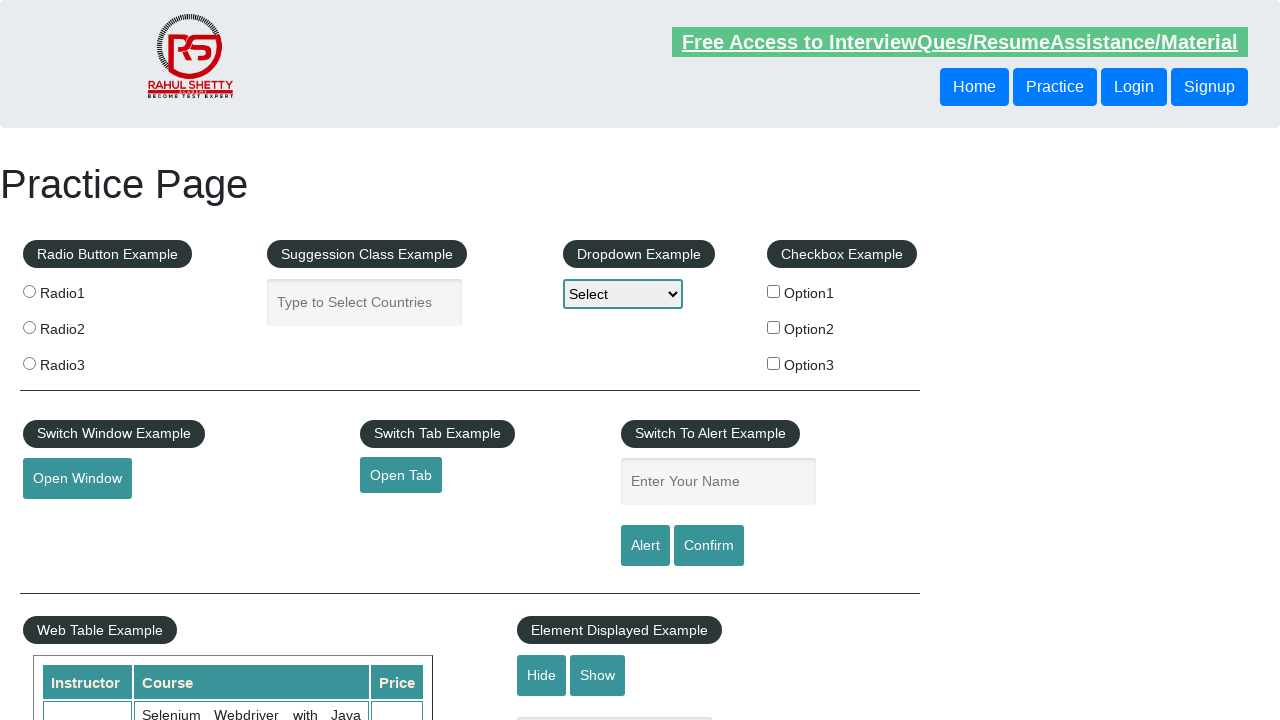

Clicked the alert button at (645, 546) on input#alertbtn
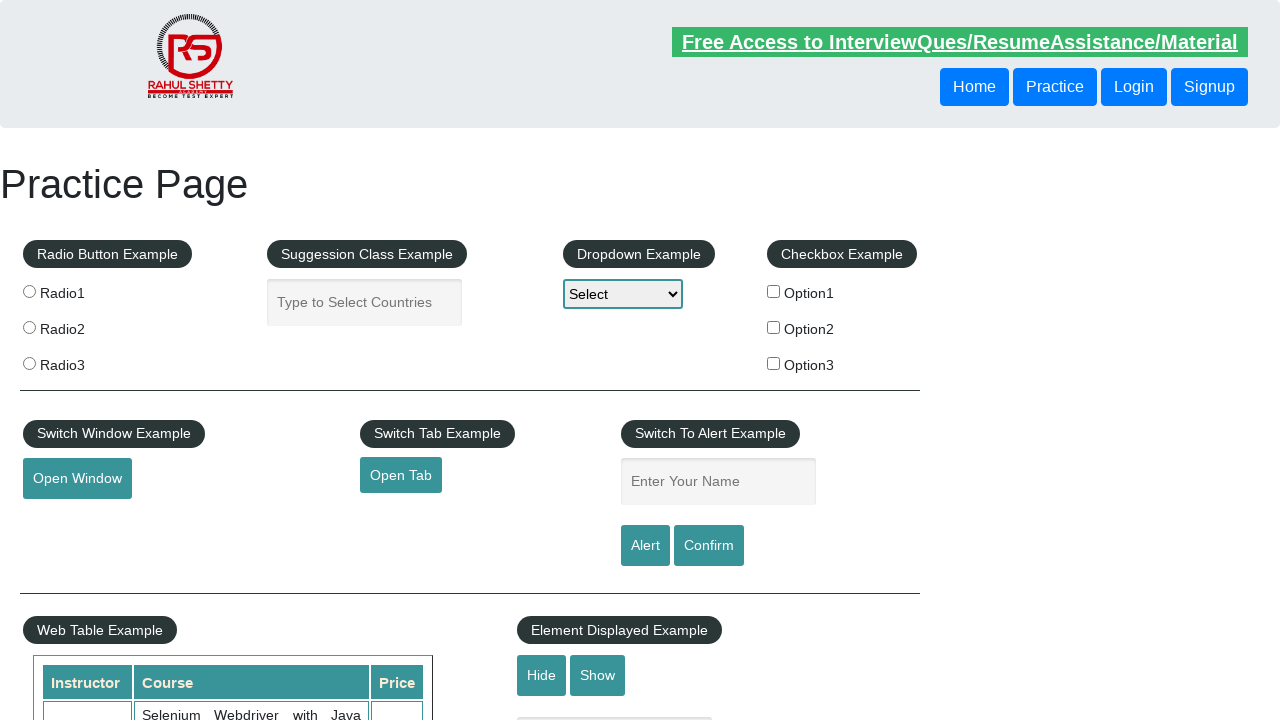

Registered dialog handler to accept alerts
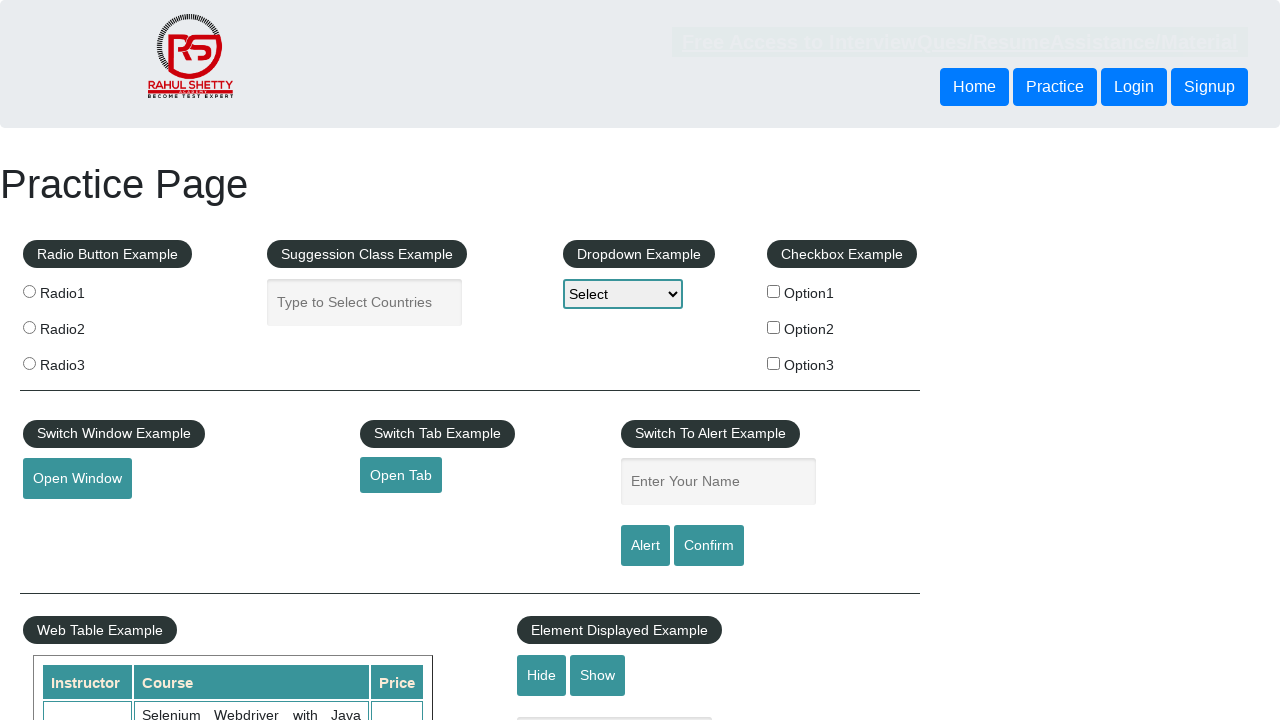

Clicked the alert button to trigger JavaScript alert at (645, 546) on input#alertbtn
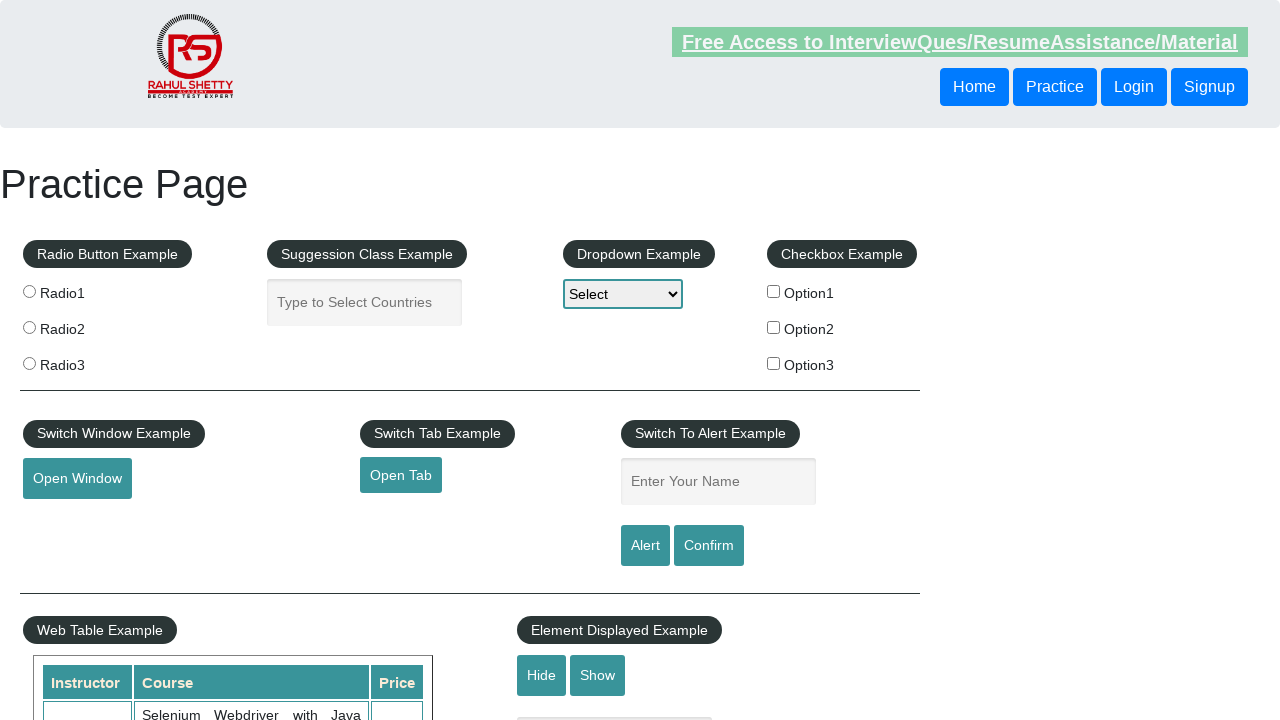

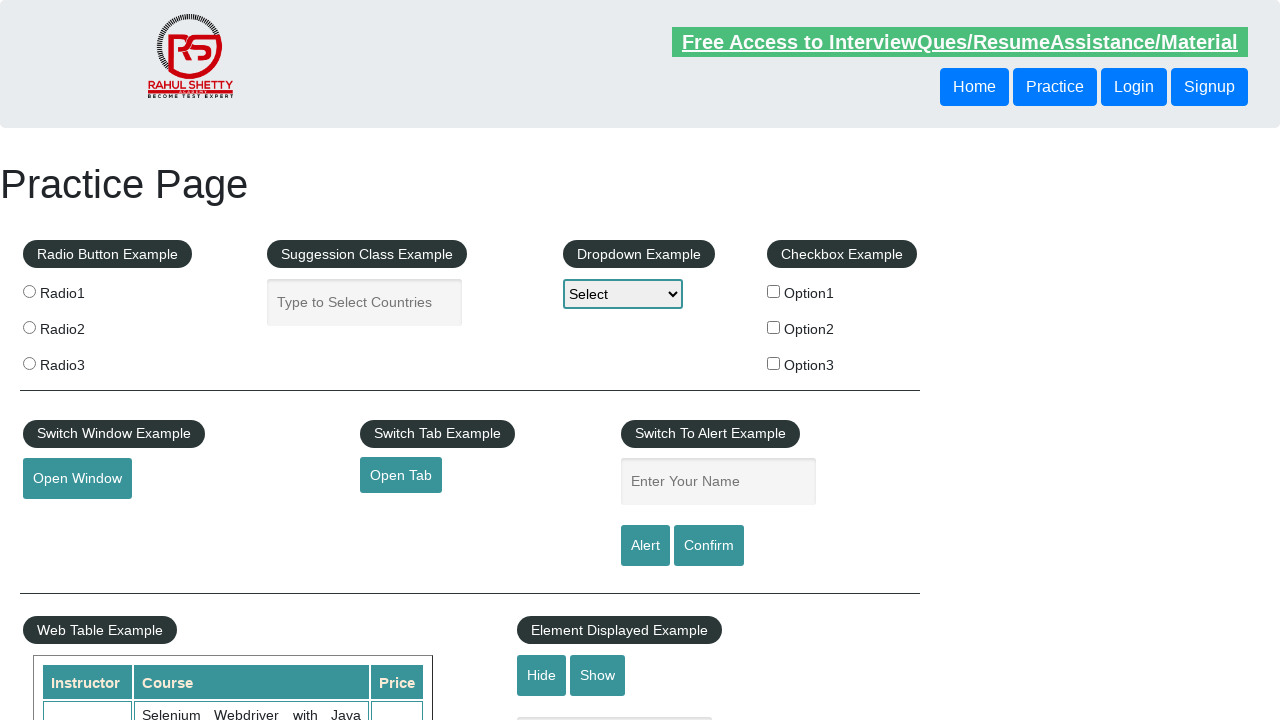